Tests injecting jQuery Growl library into a page via JavaScript and displaying notification messages in the browser

Starting URL: http://the-internet.herokuapp.com

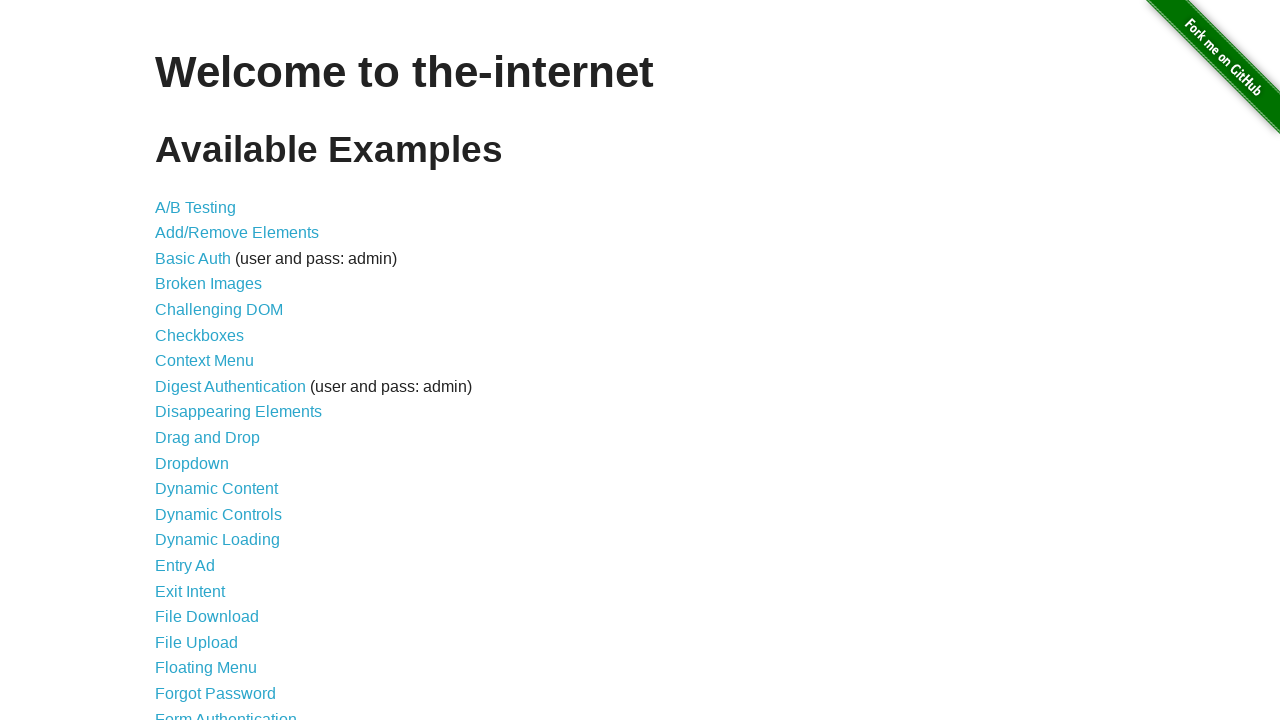

Injected jQuery library into page if not already present
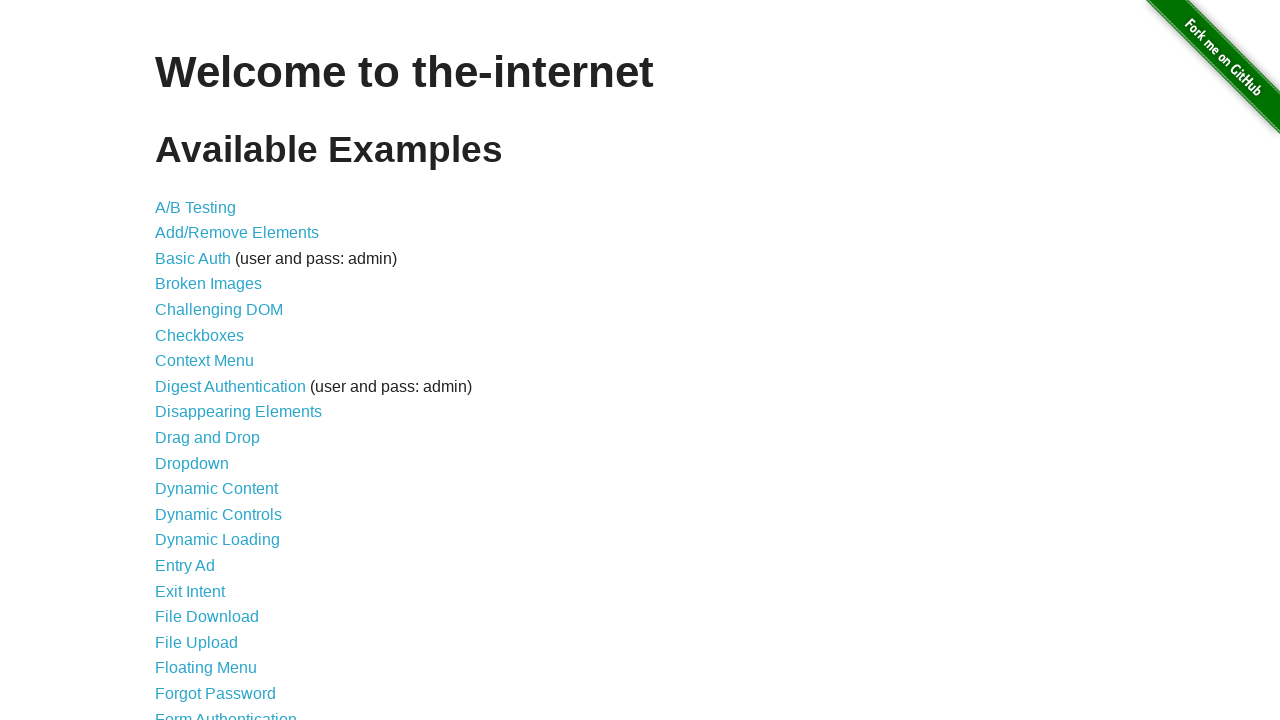

Waited for jQuery to load successfully
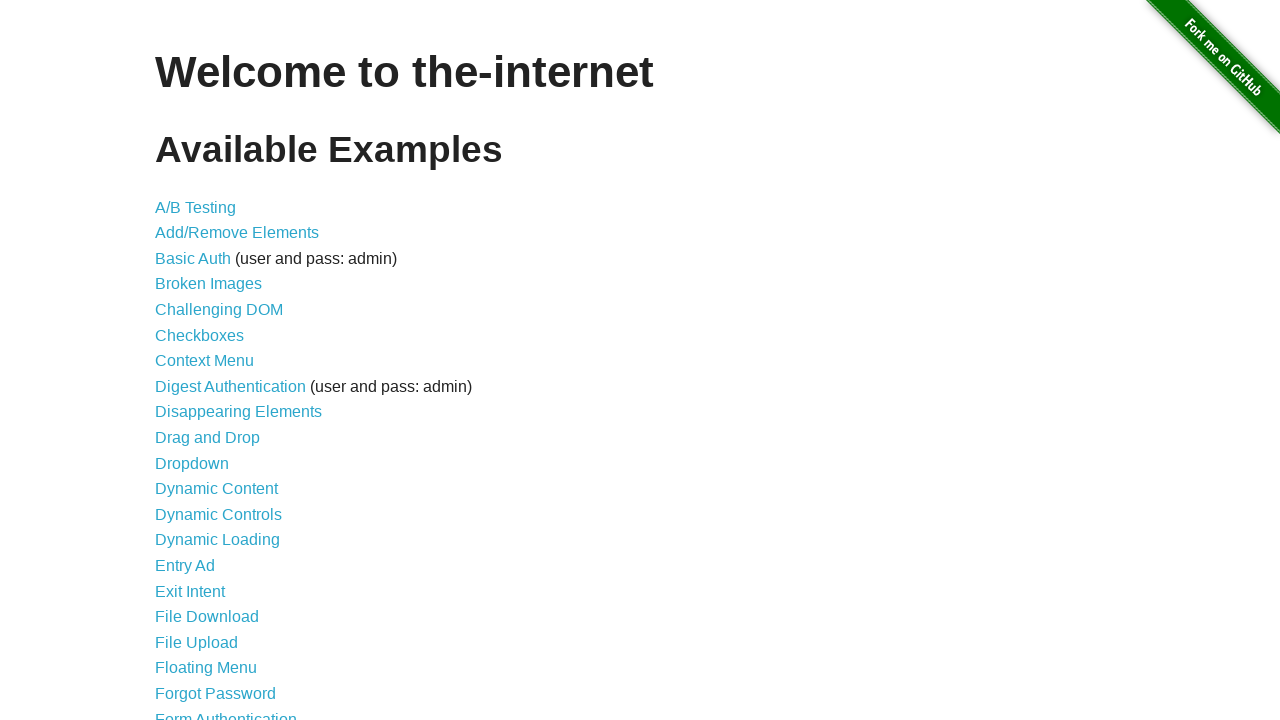

Loaded jquery-growl library via jQuery getScript
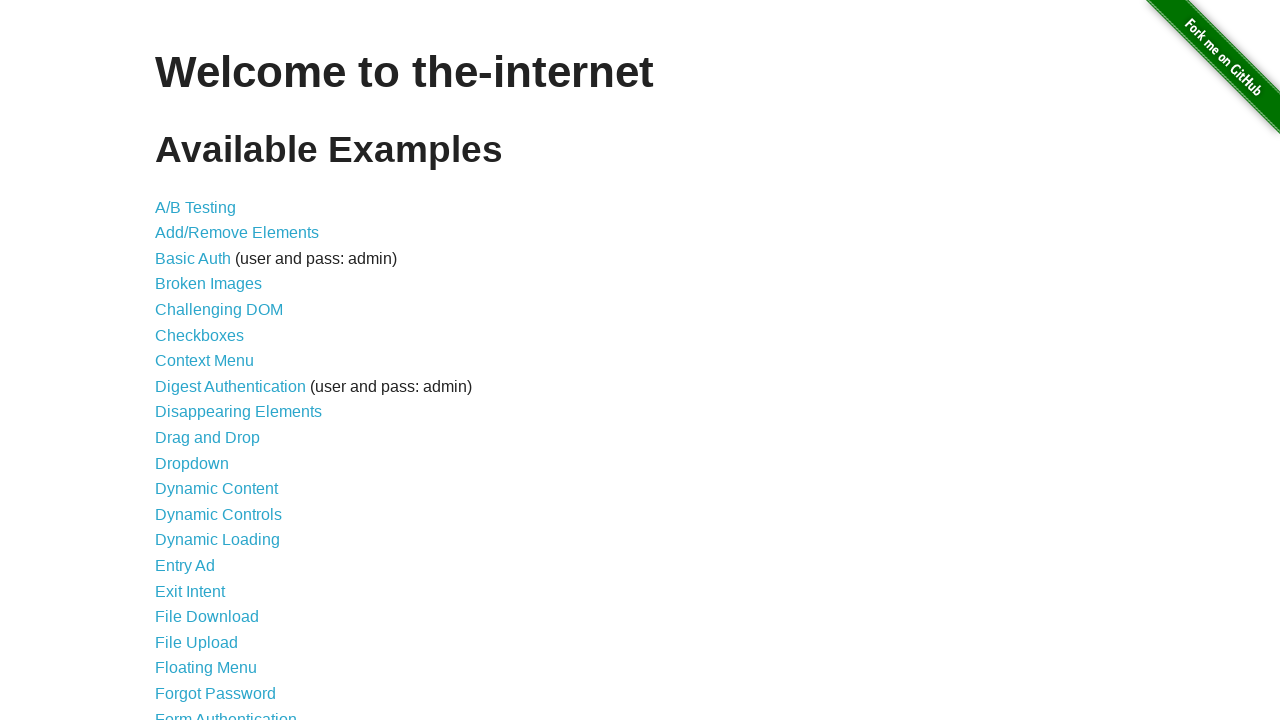

Added jquery-growl CSS stylesheet to page head
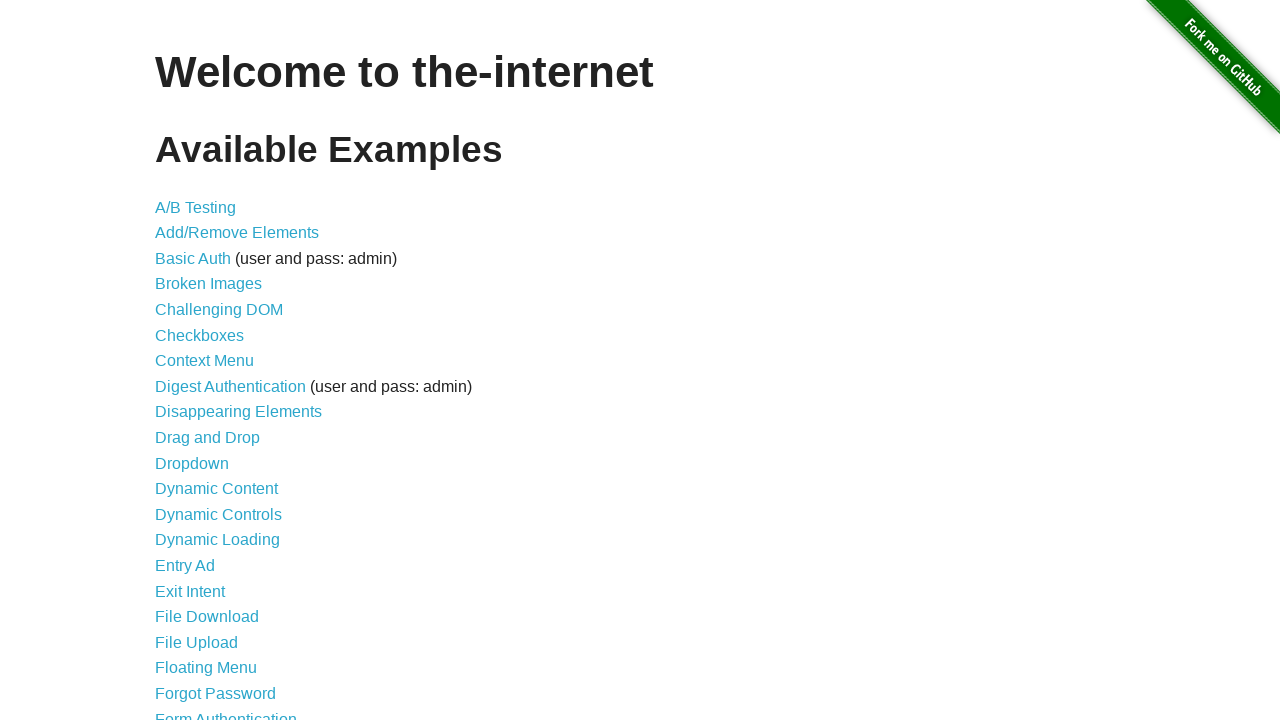

Waited for $.growl function to be available
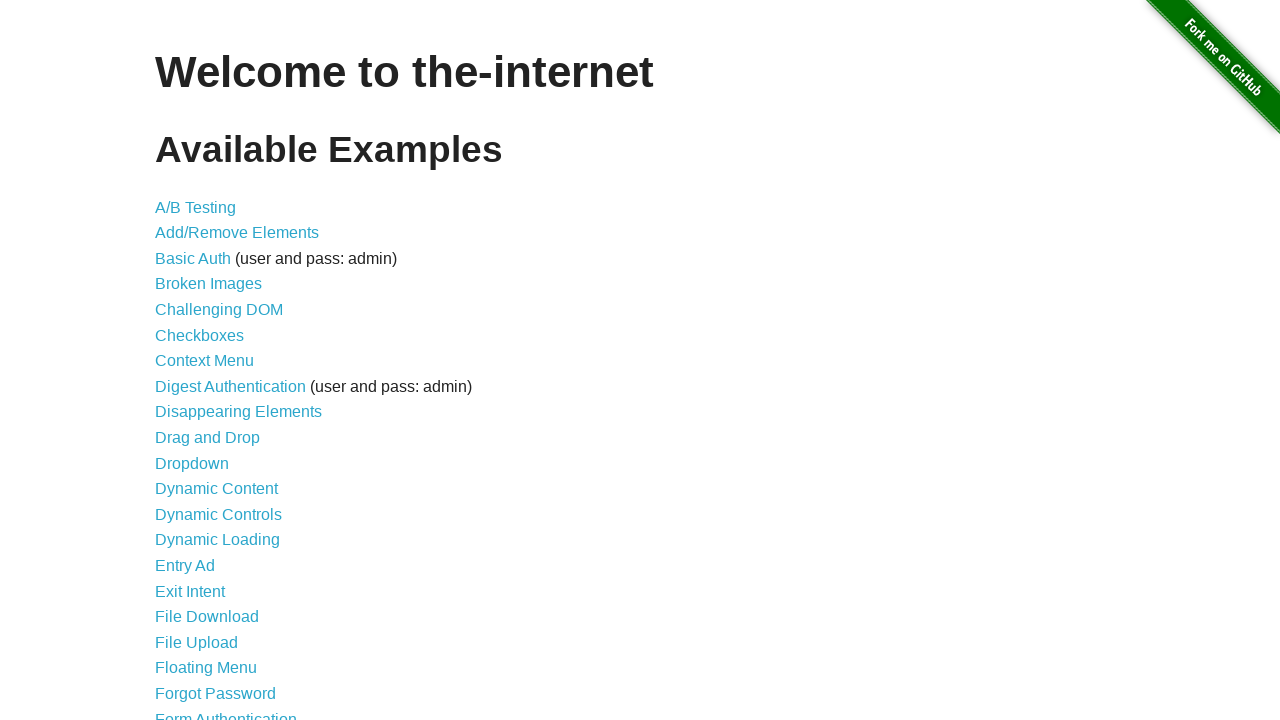

Displayed GET notification message
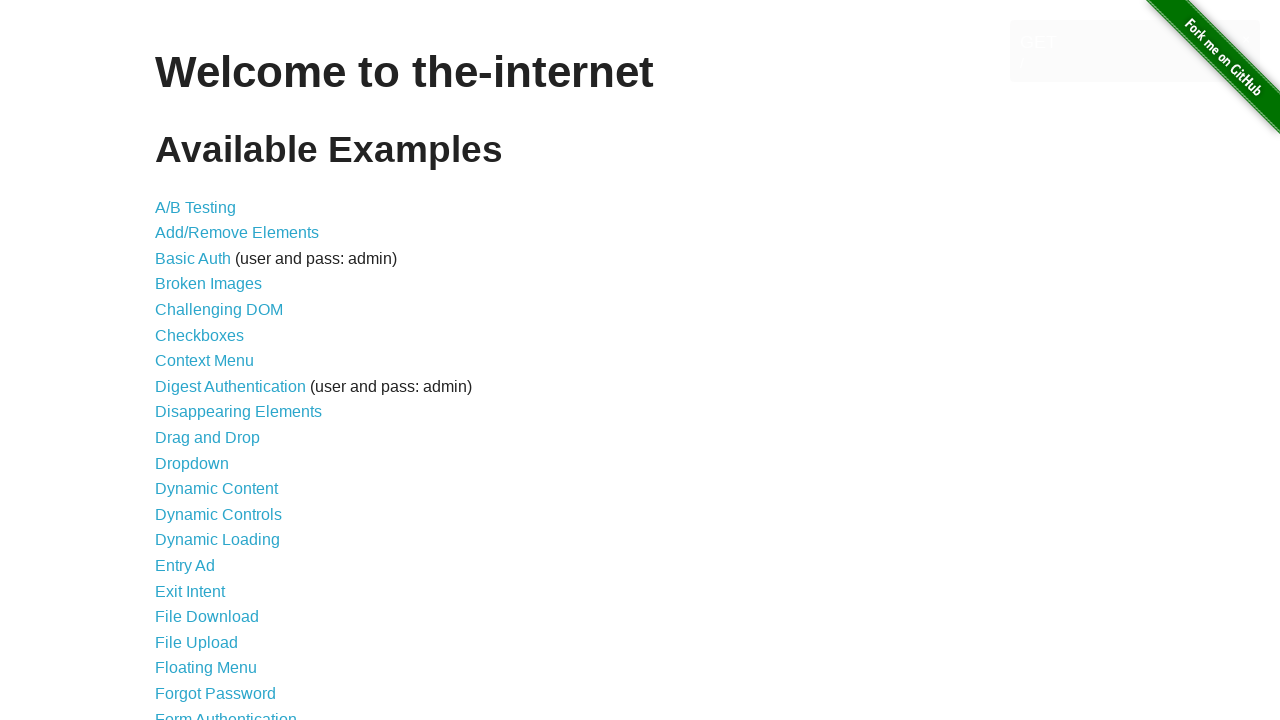

Displayed ERROR notification message
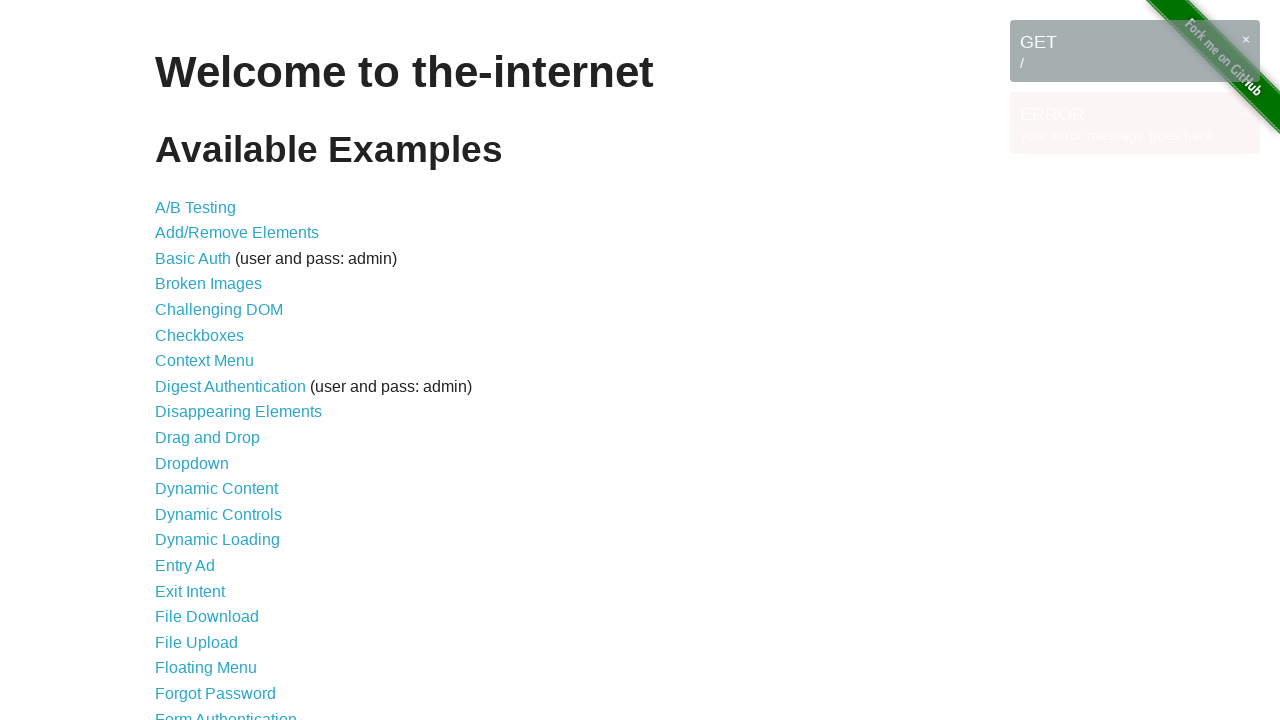

Displayed NOTICE notification message
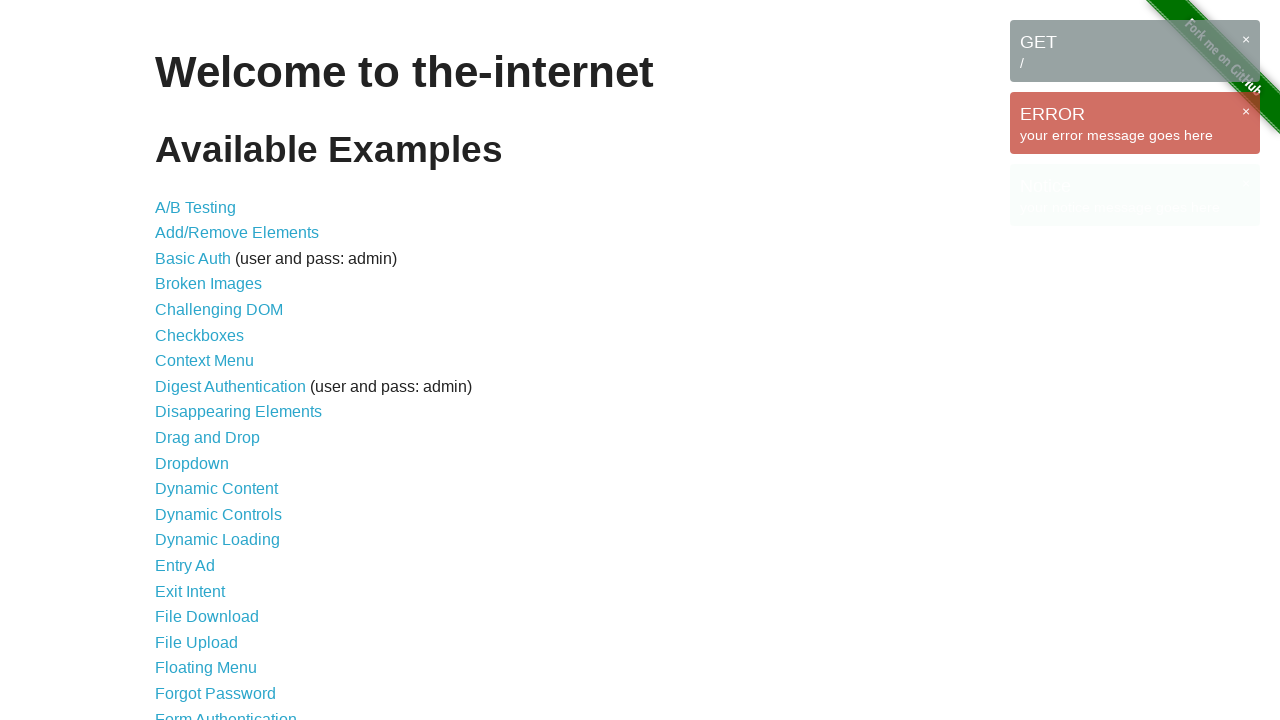

Displayed WARNING notification message
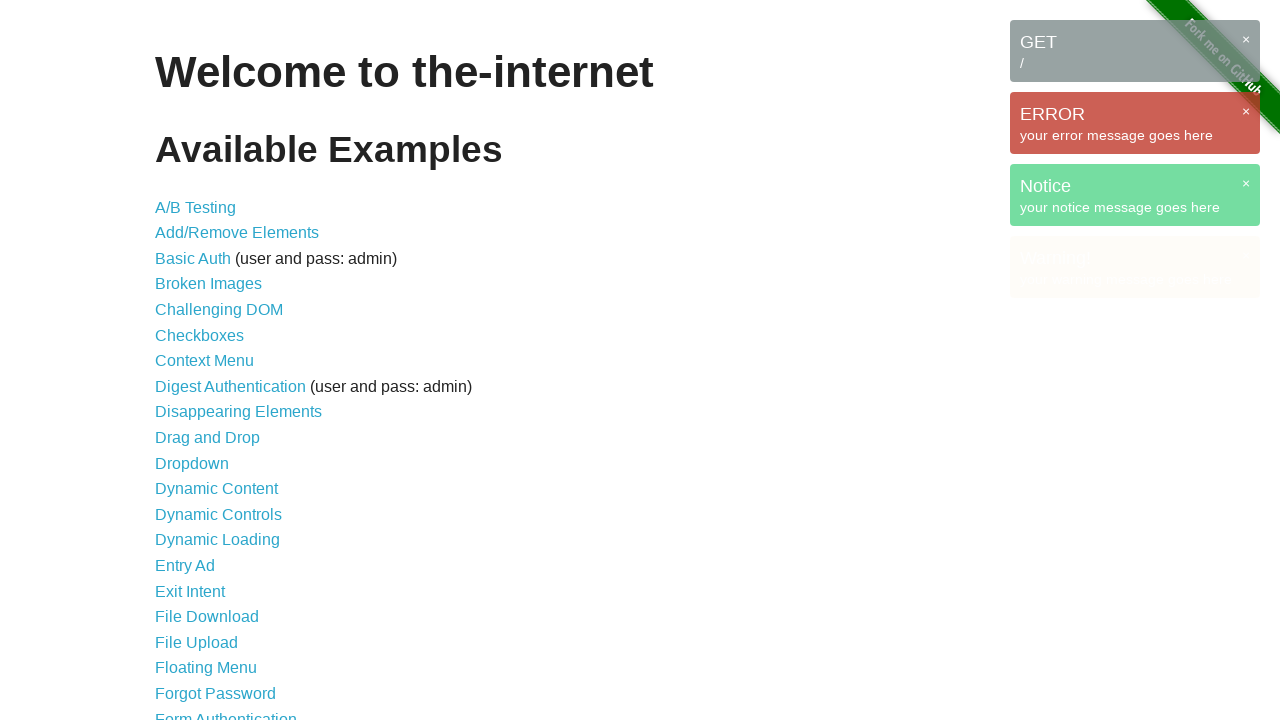

Waited for growl notification messages to appear on page
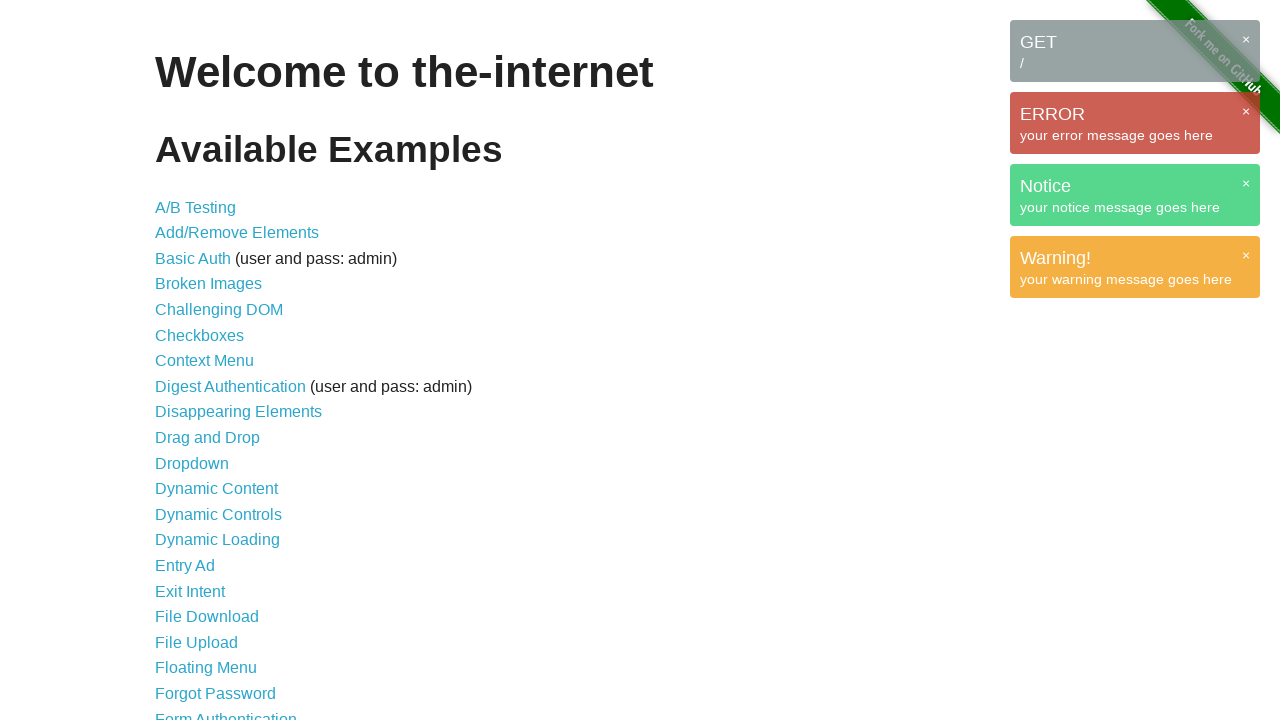

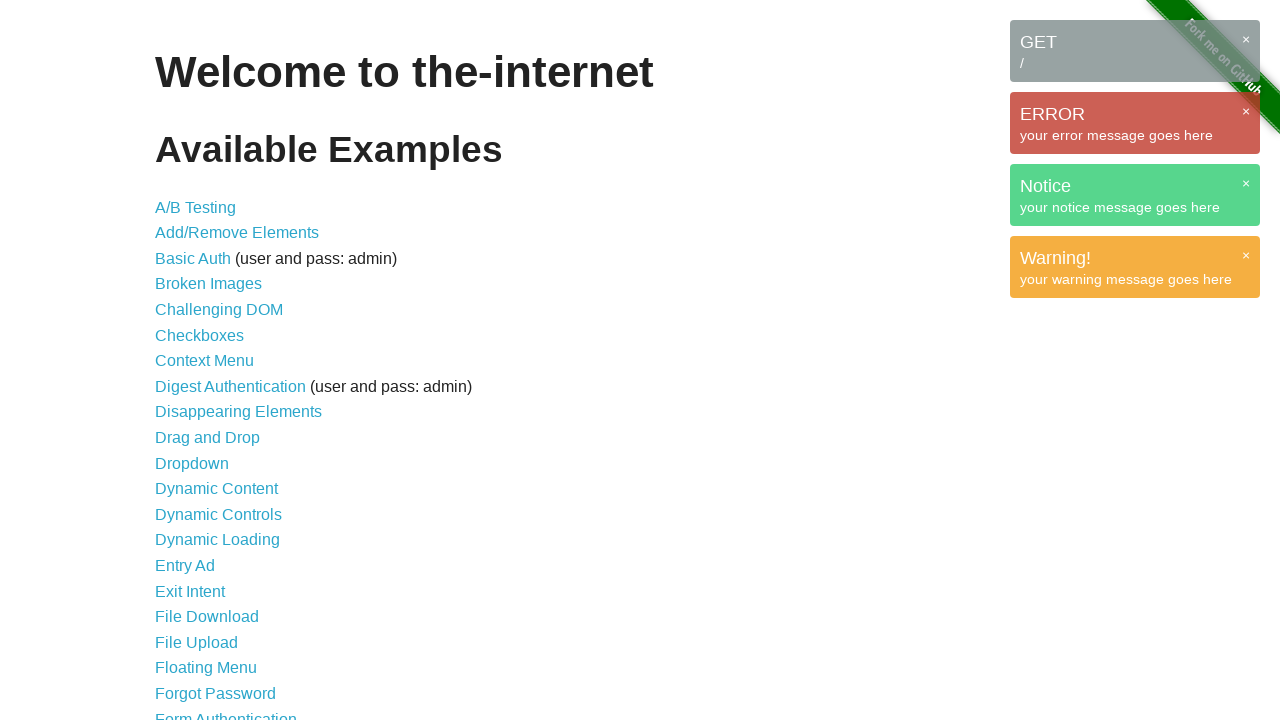